Tests table sorting functionality by clicking the first column header to sort, verifying the sort order is correct, then navigates through paginated results to find a specific item ("Rice") in the table.

Starting URL: https://rahulshettyacademy.com/greenkart/#/offers

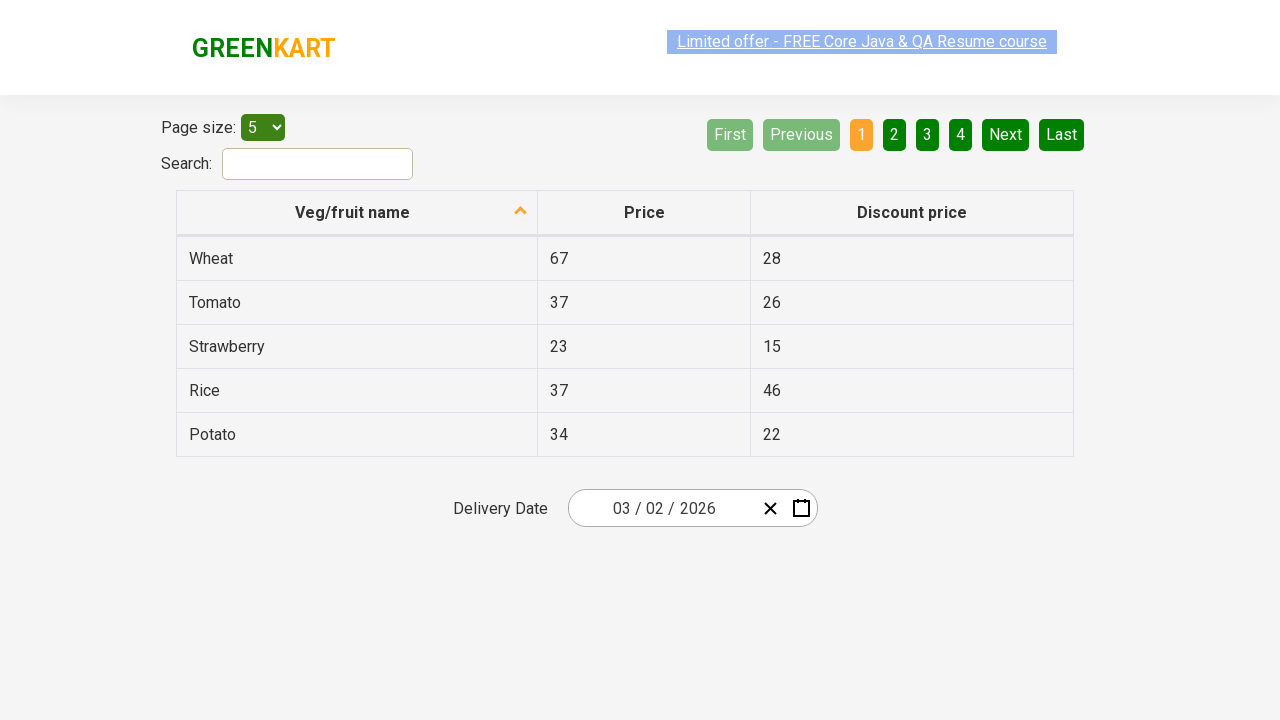

Clicked first column header to sort table at (357, 213) on xpath=//tr/th[1]
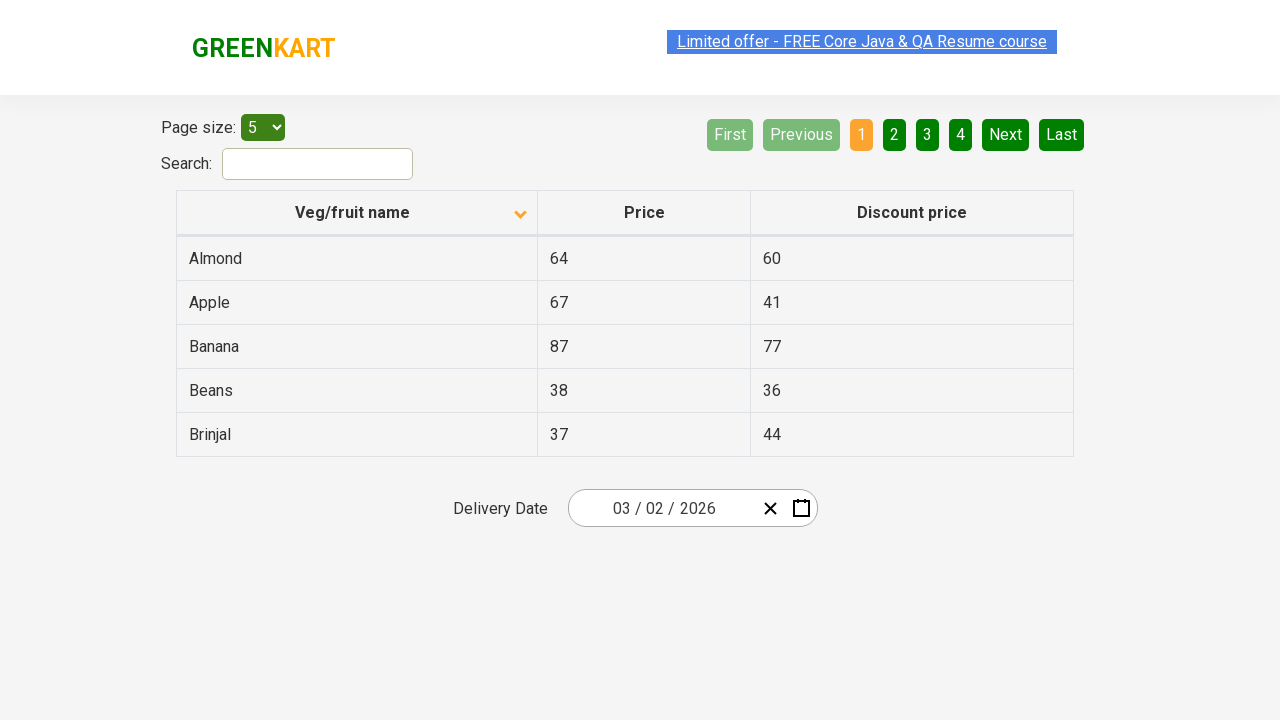

Table data loaded and visible
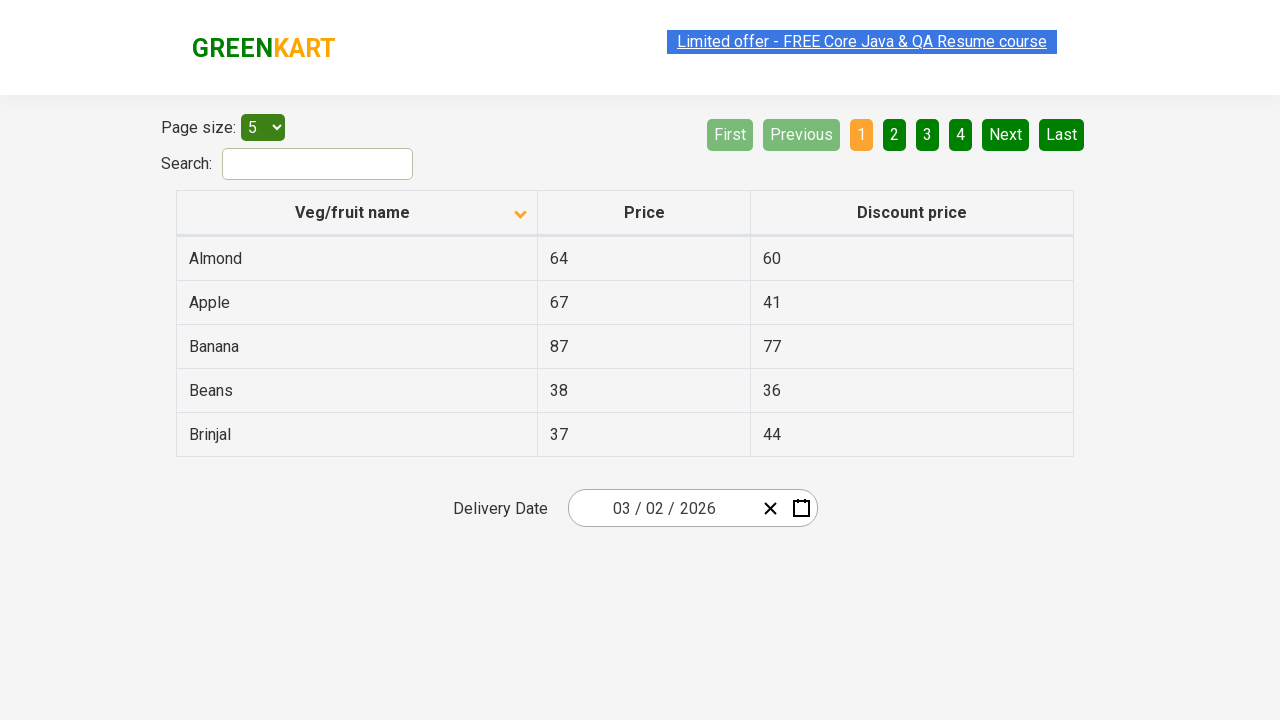

Retrieved all items from first column
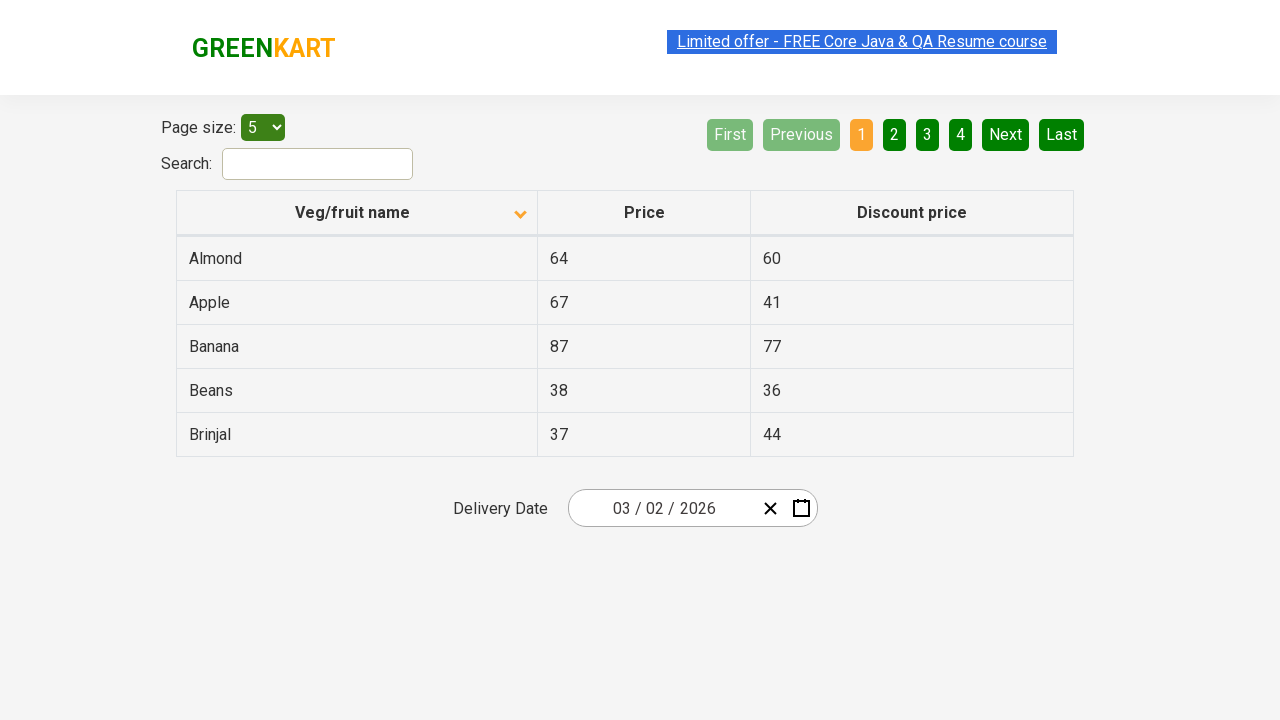

Verified table items are sorted correctly
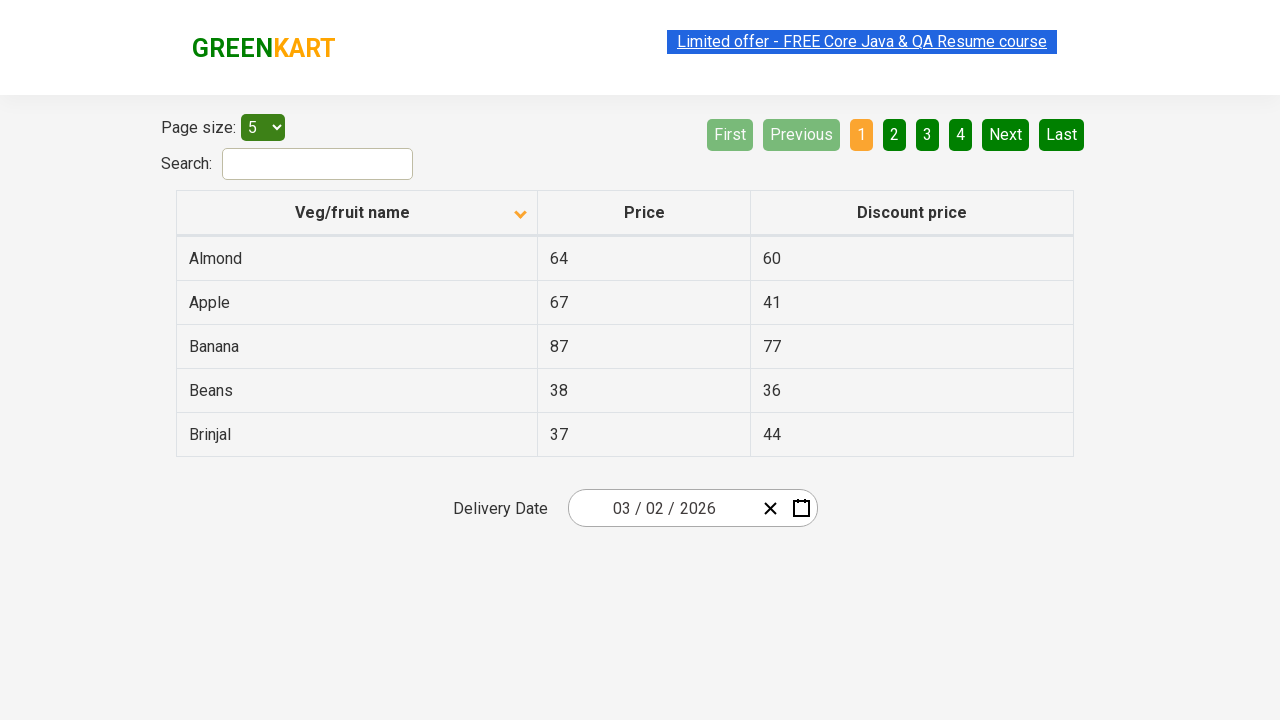

Retrieved items from current page to search for Rice
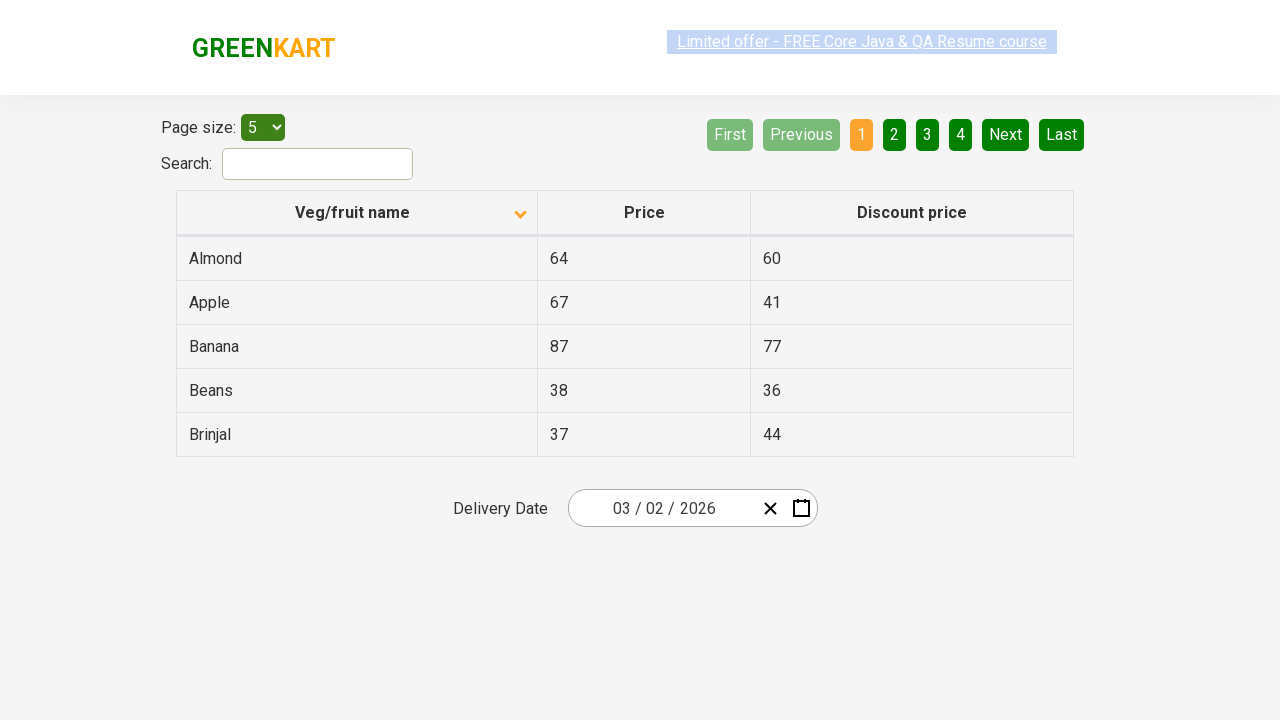

Clicked Next button to navigate to next page at (1006, 134) on [aria-label='Next']
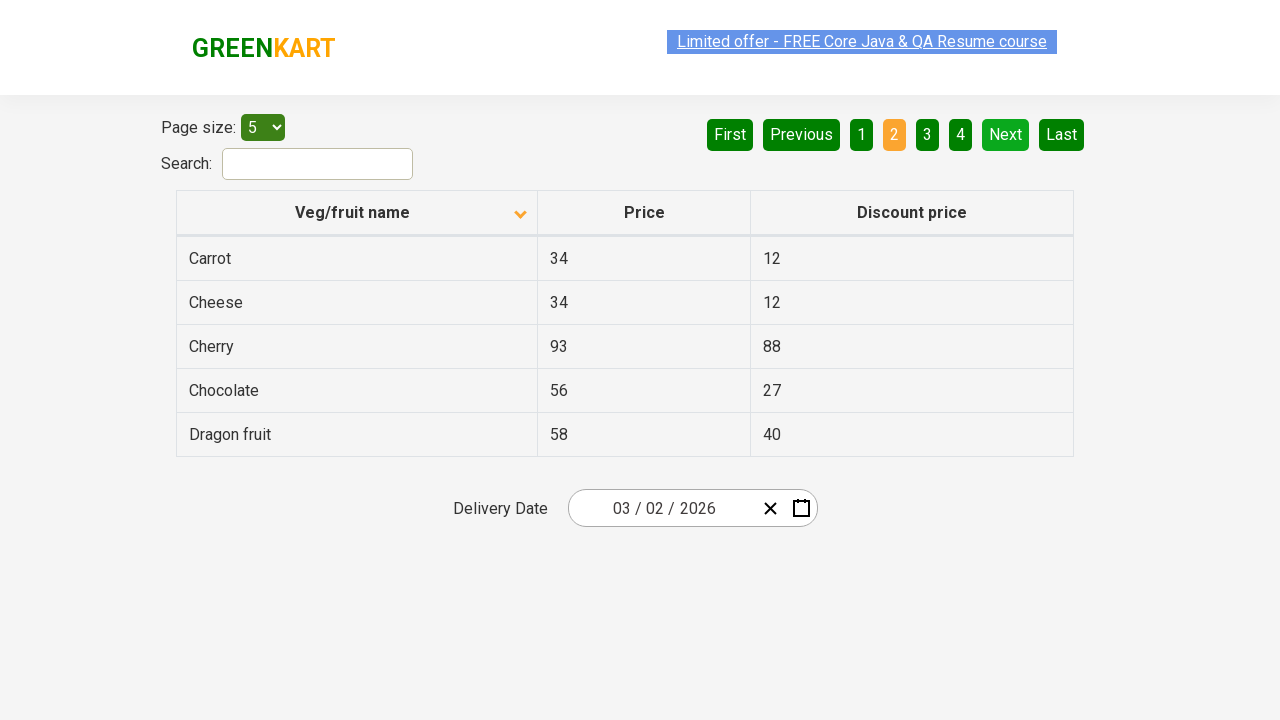

Waited for next page to load
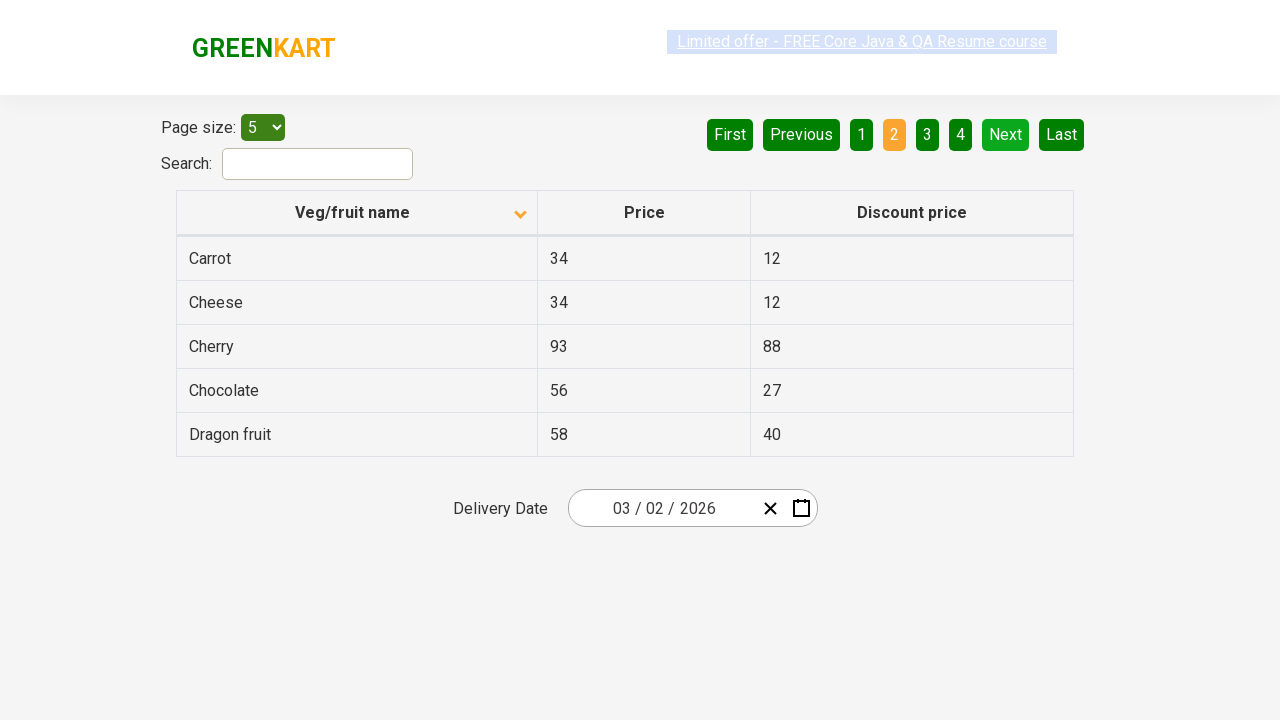

Retrieved items from current page to search for Rice
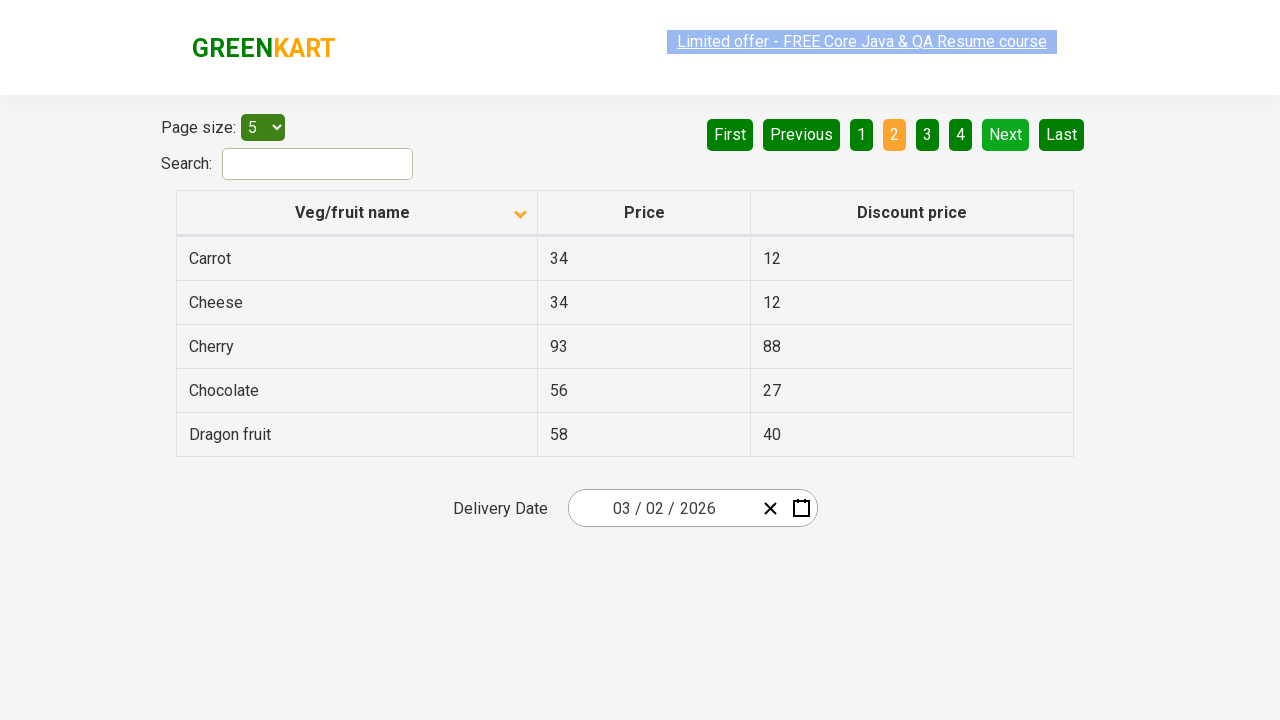

Clicked Next button to navigate to next page at (1006, 134) on [aria-label='Next']
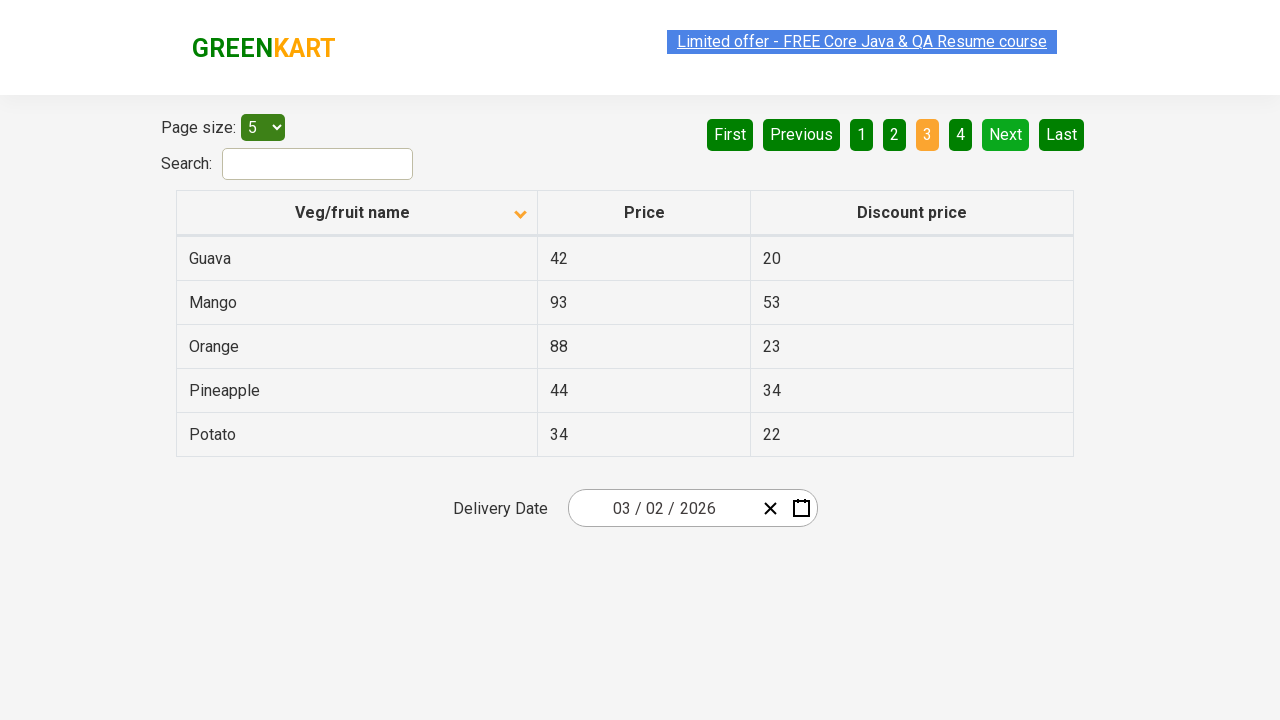

Waited for next page to load
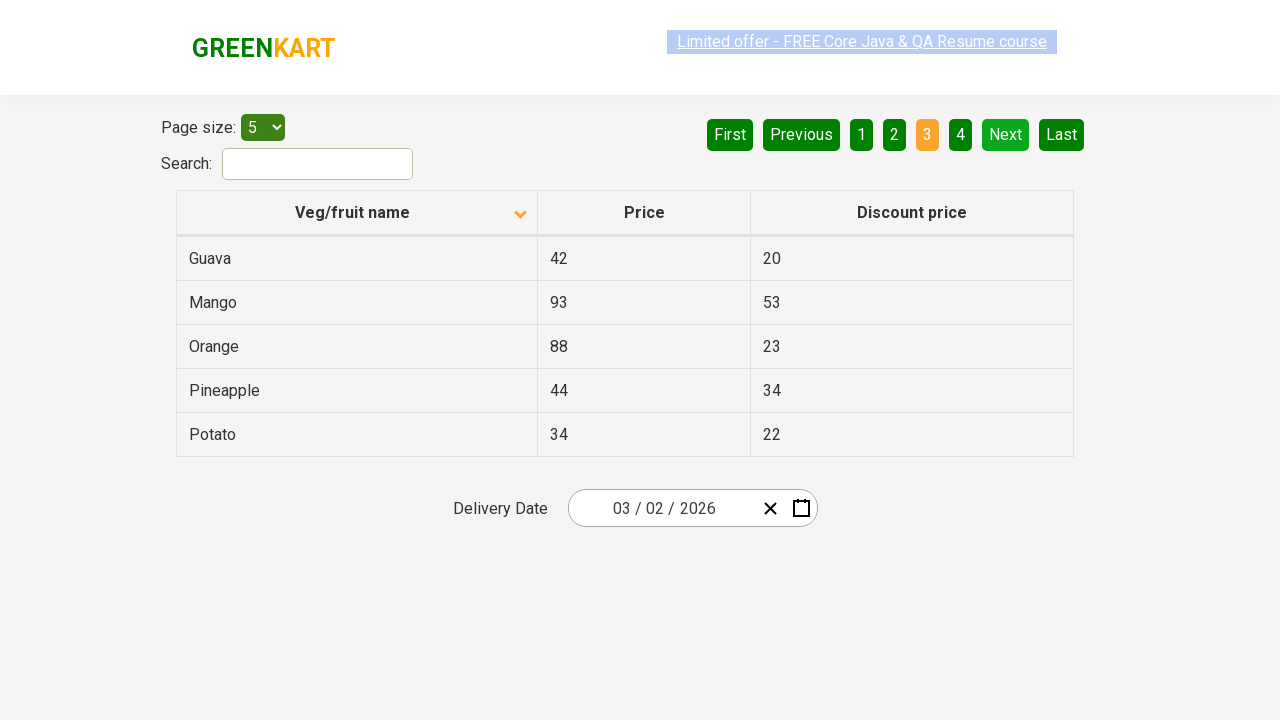

Retrieved items from current page to search for Rice
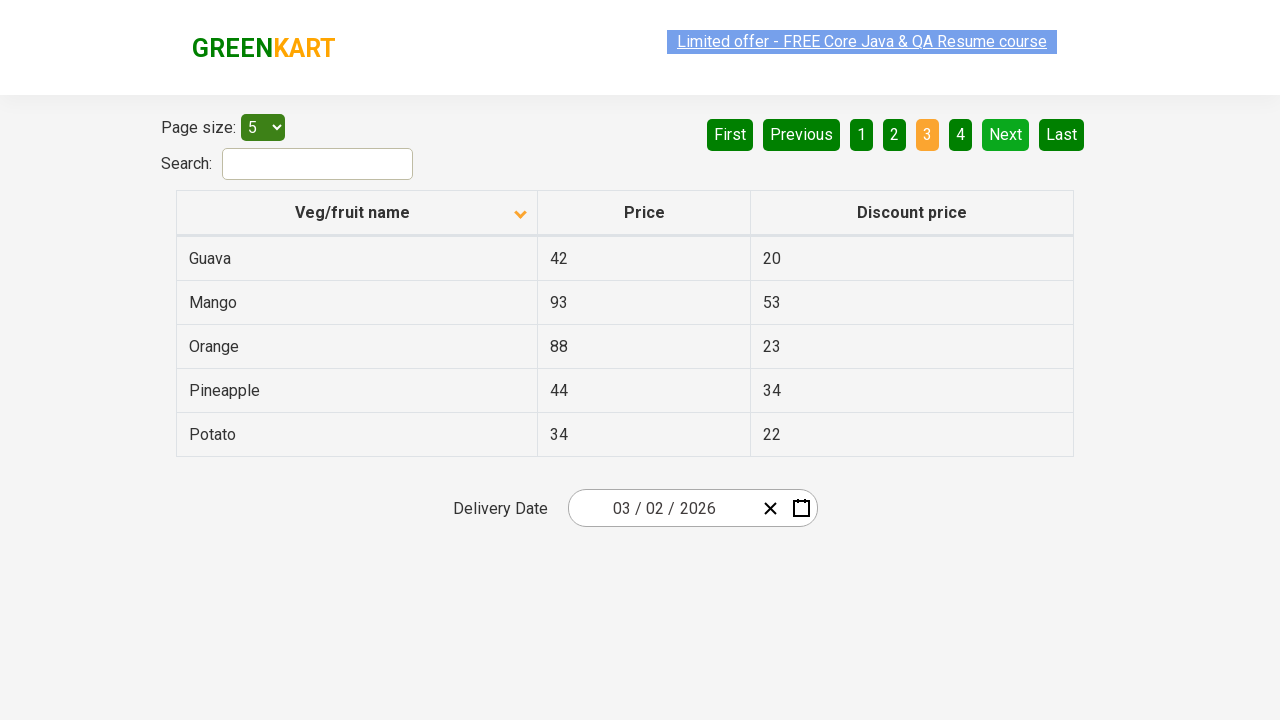

Clicked Next button to navigate to next page at (1006, 134) on [aria-label='Next']
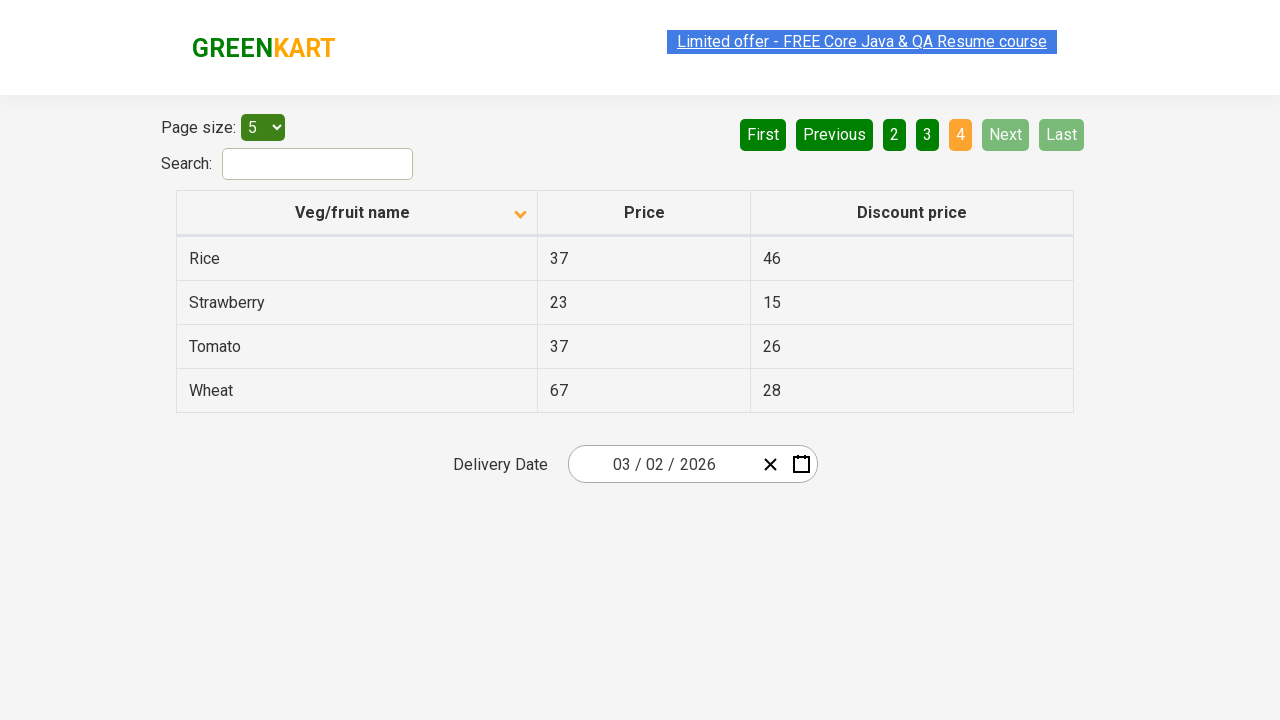

Waited for next page to load
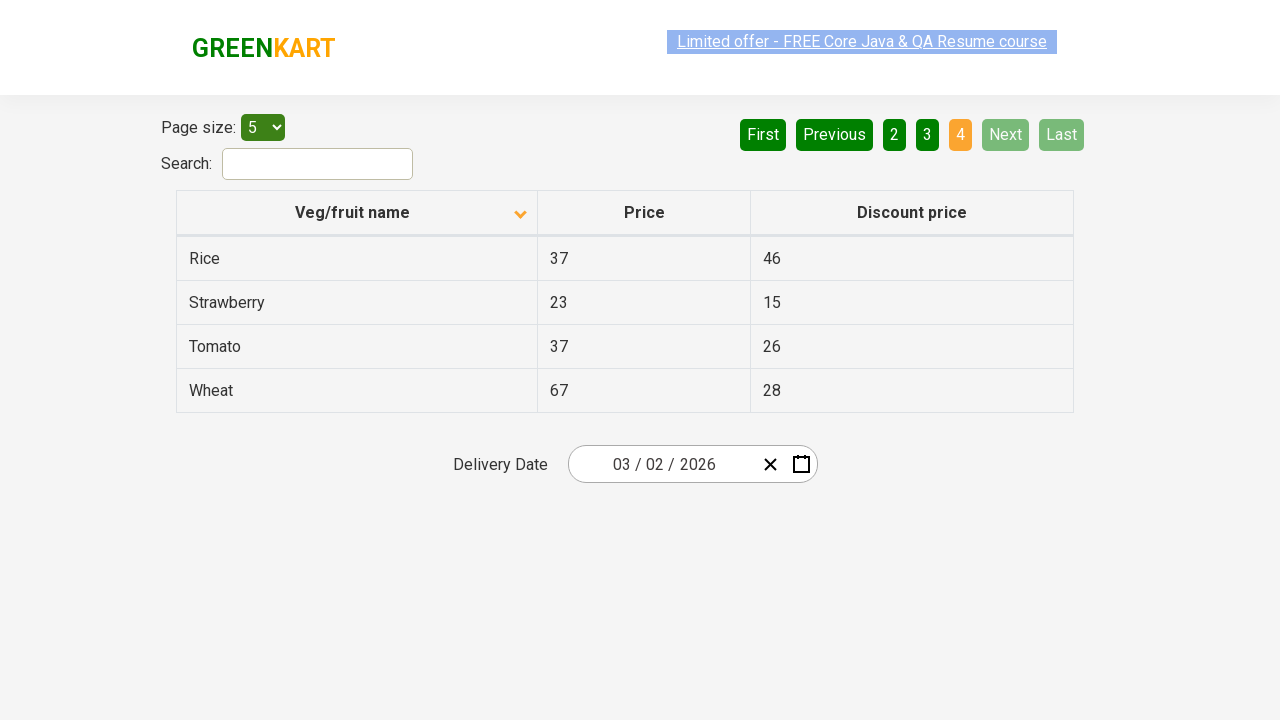

Retrieved items from current page to search for Rice
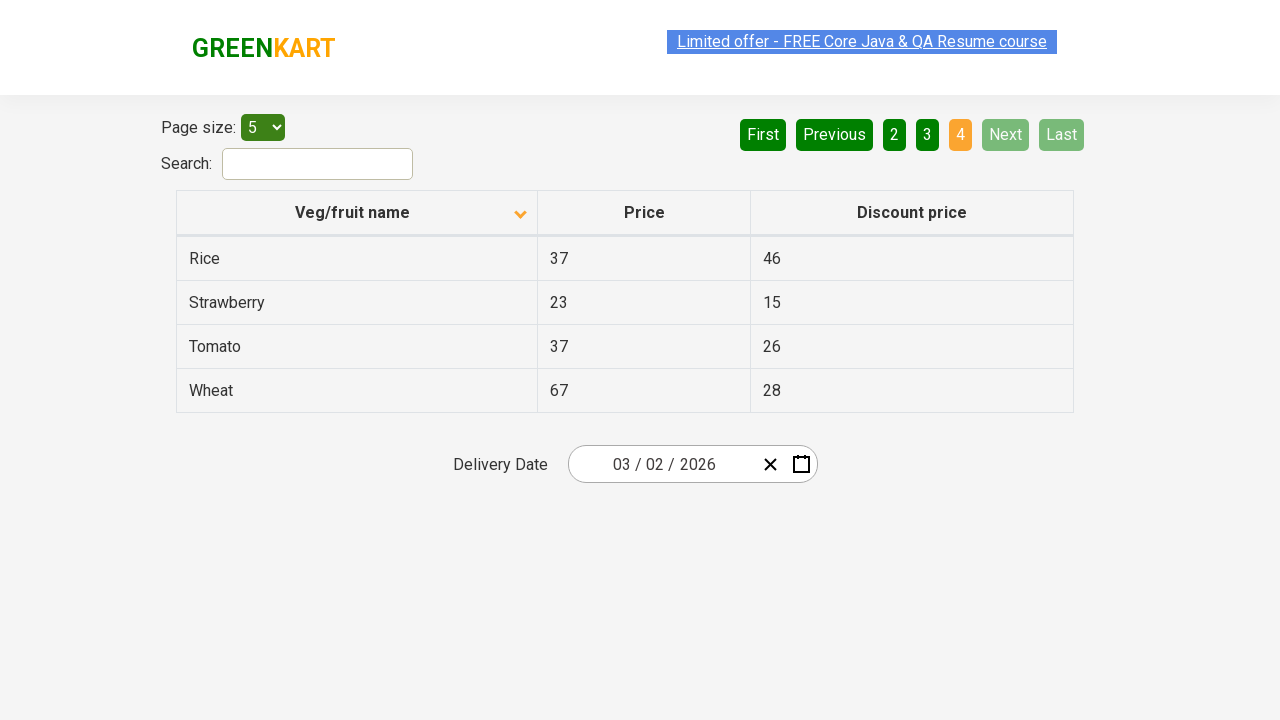

Found Rice in table and clicked on it at (357, 258) on xpath=//tr/td[1][contains(text(), 'Rice')]
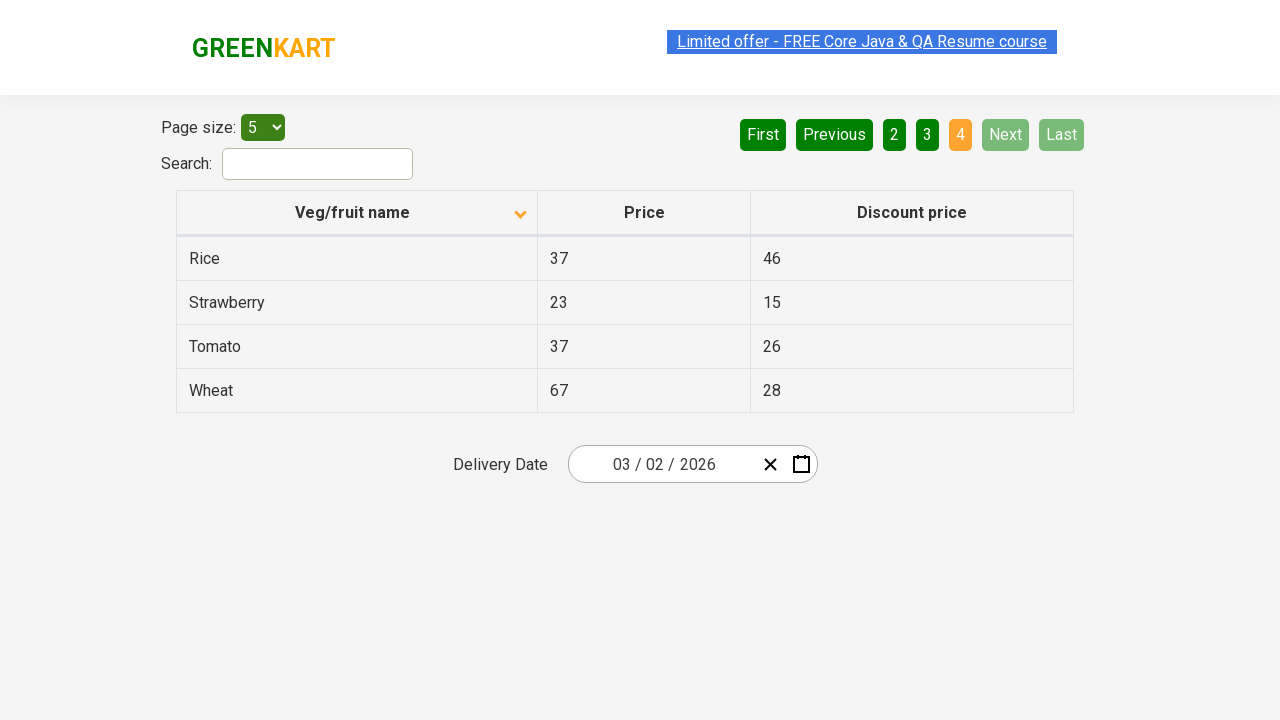

Confirmed Rice was found in the table
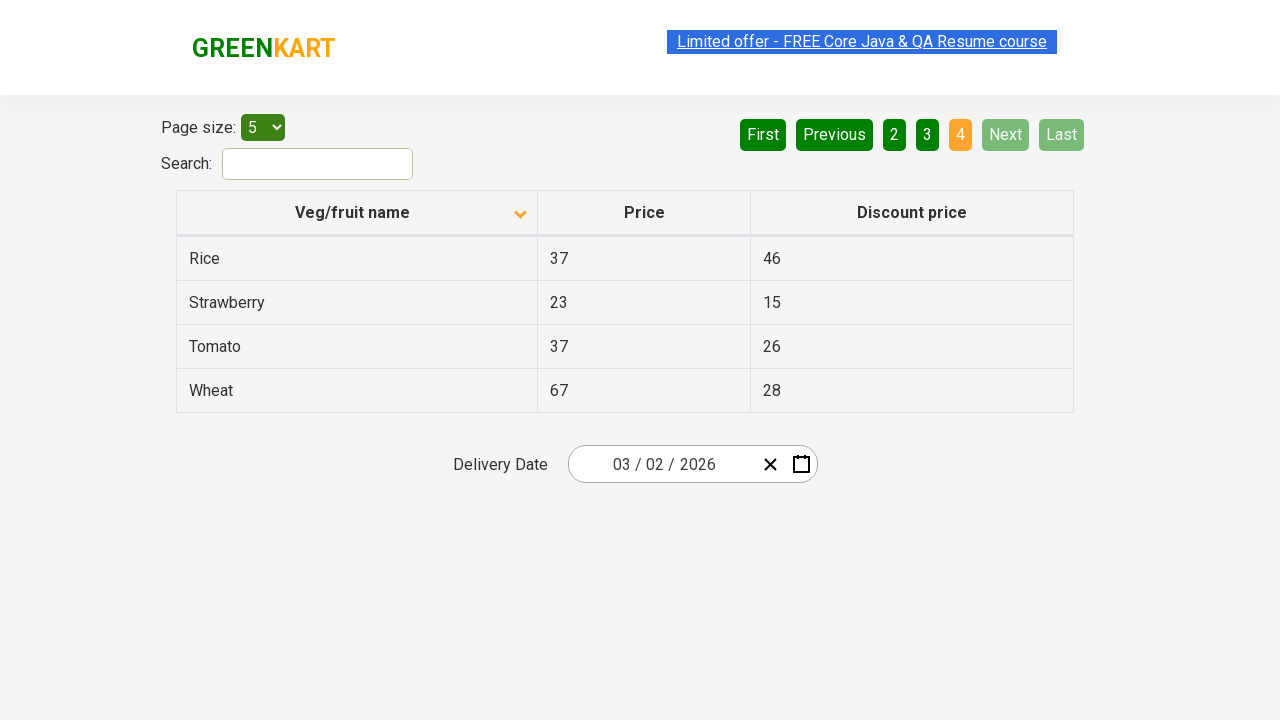

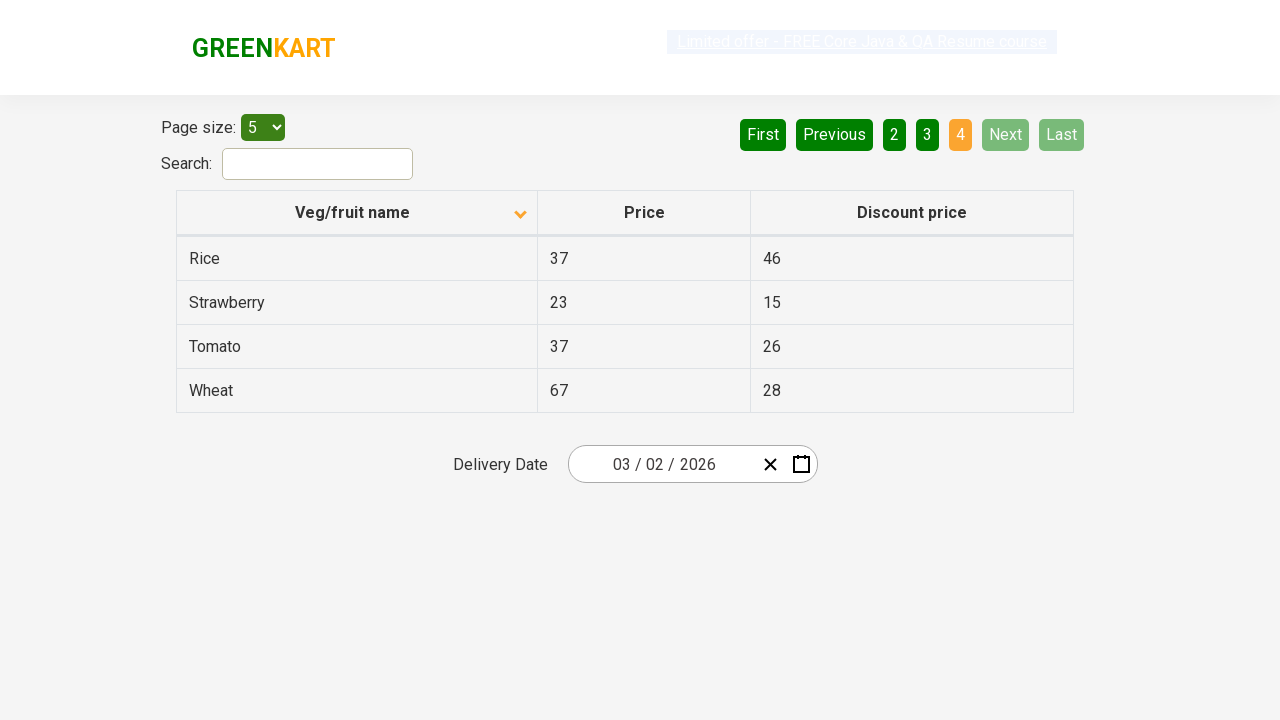